Tests checkbox functionality by clicking a checkbox to select/deselect it and verifying its state changes correctly

Starting URL: https://rahulshettyacademy.com/AutomationPractice/

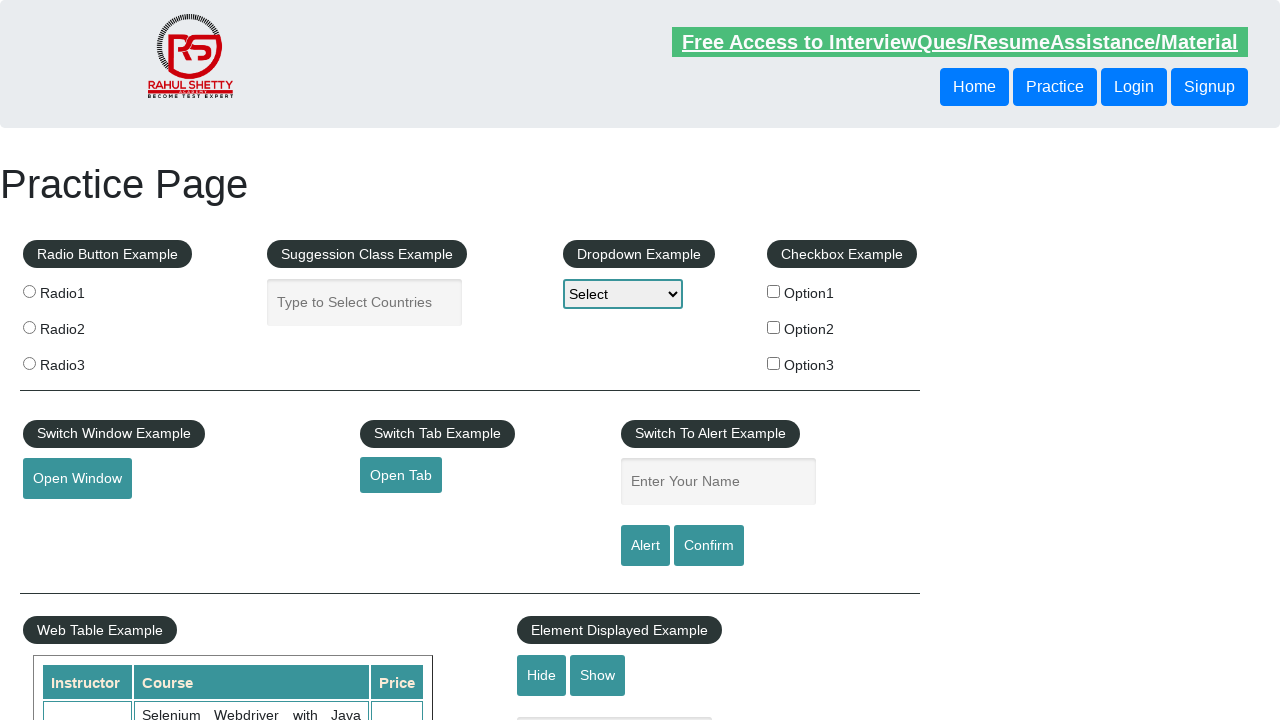

Located checkbox with value 'option1'
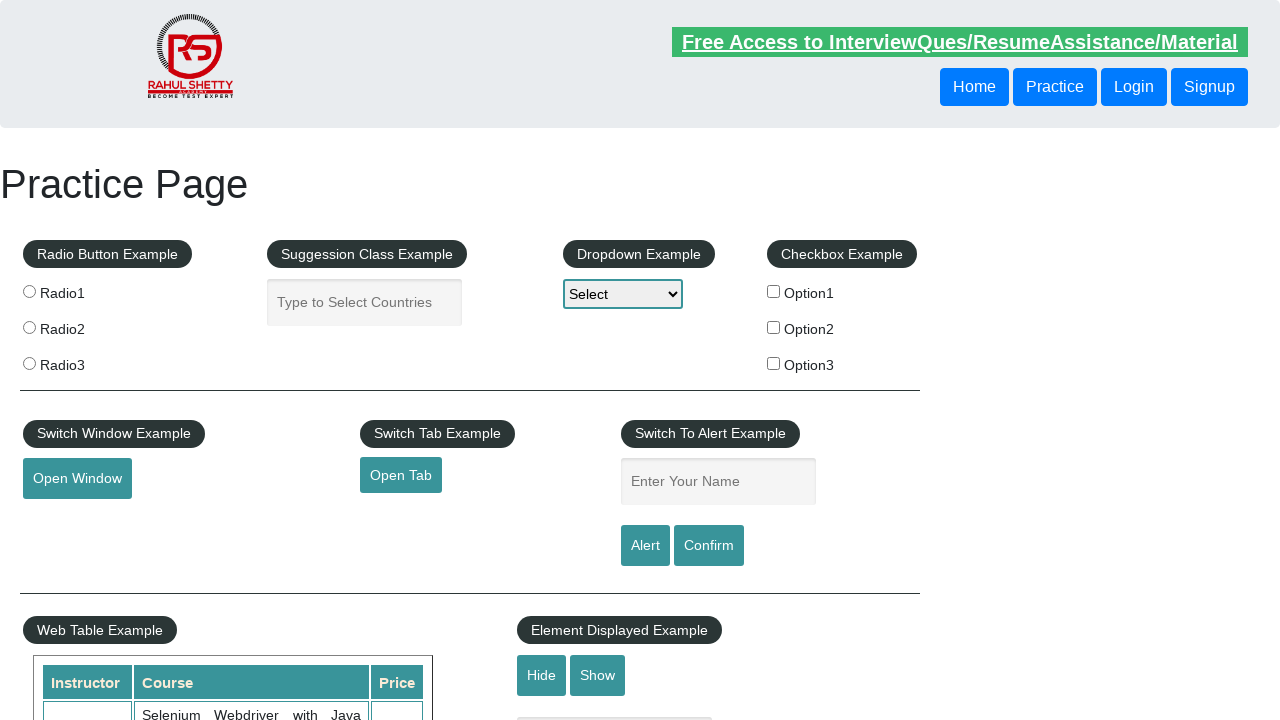

Verified checkbox is initially unchecked
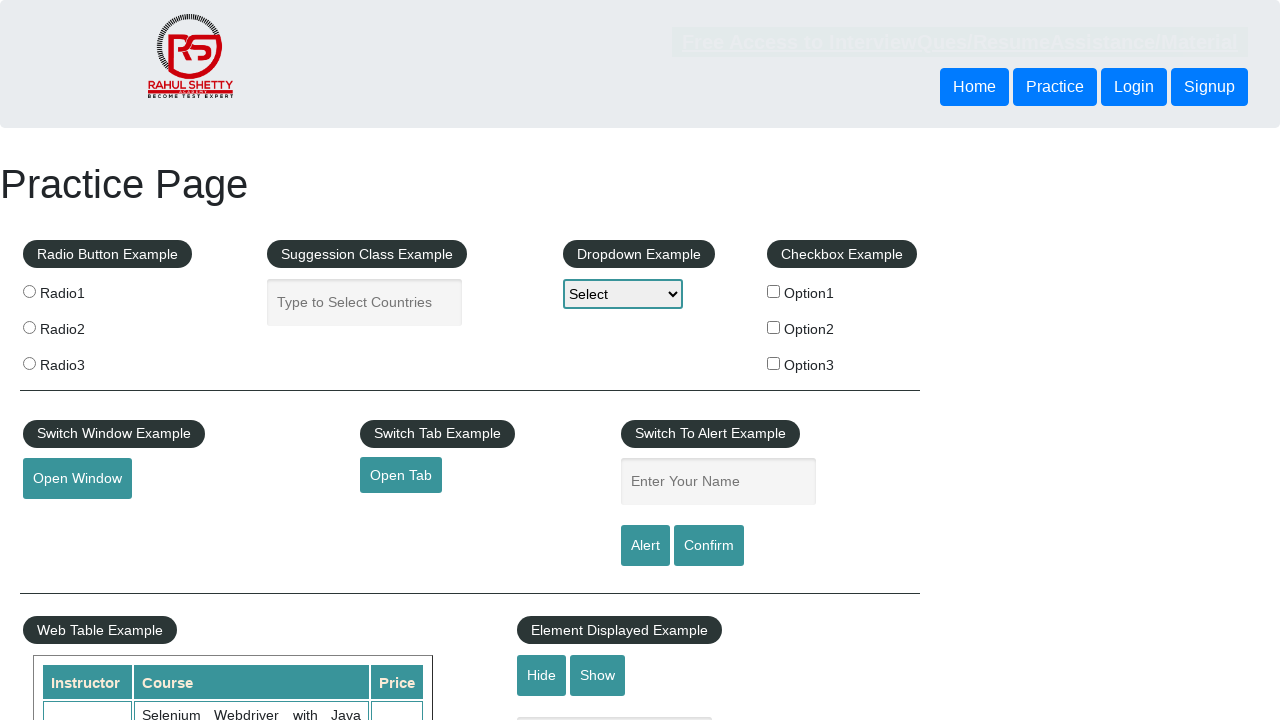

Clicked checkbox to select it at (774, 291) on xpath=//input[@value='option1']
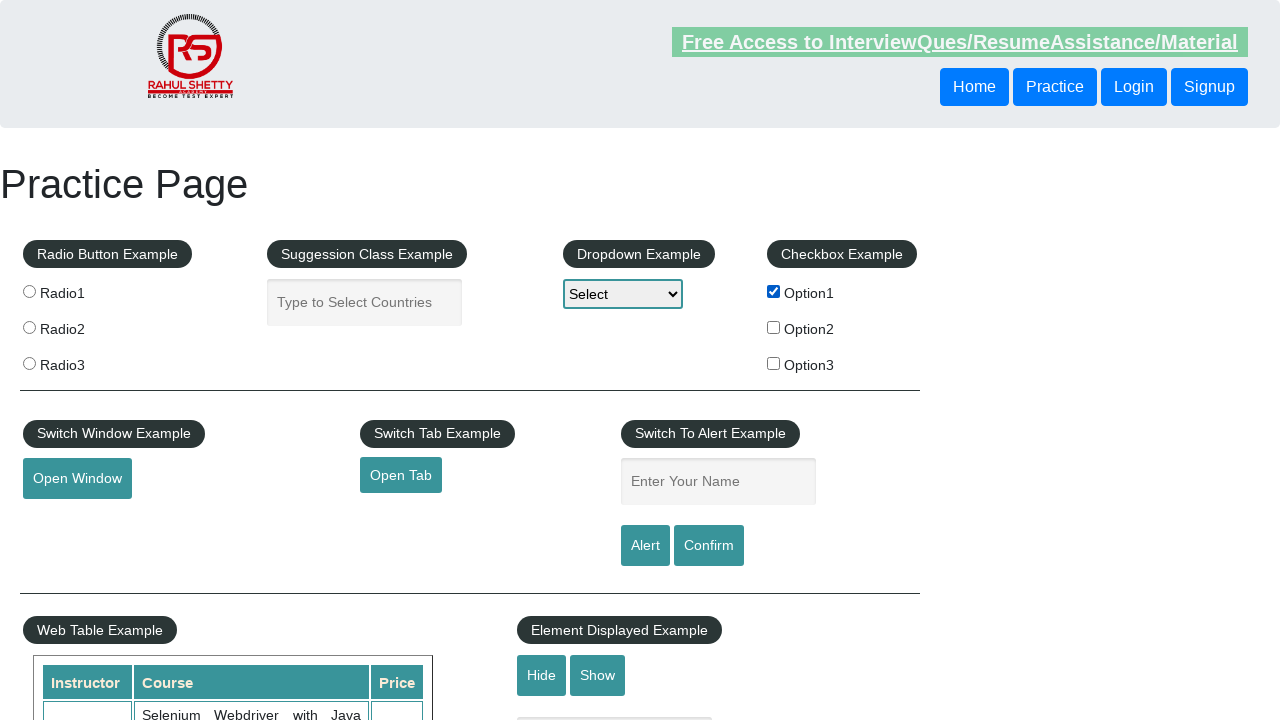

Verified checkbox is now checked
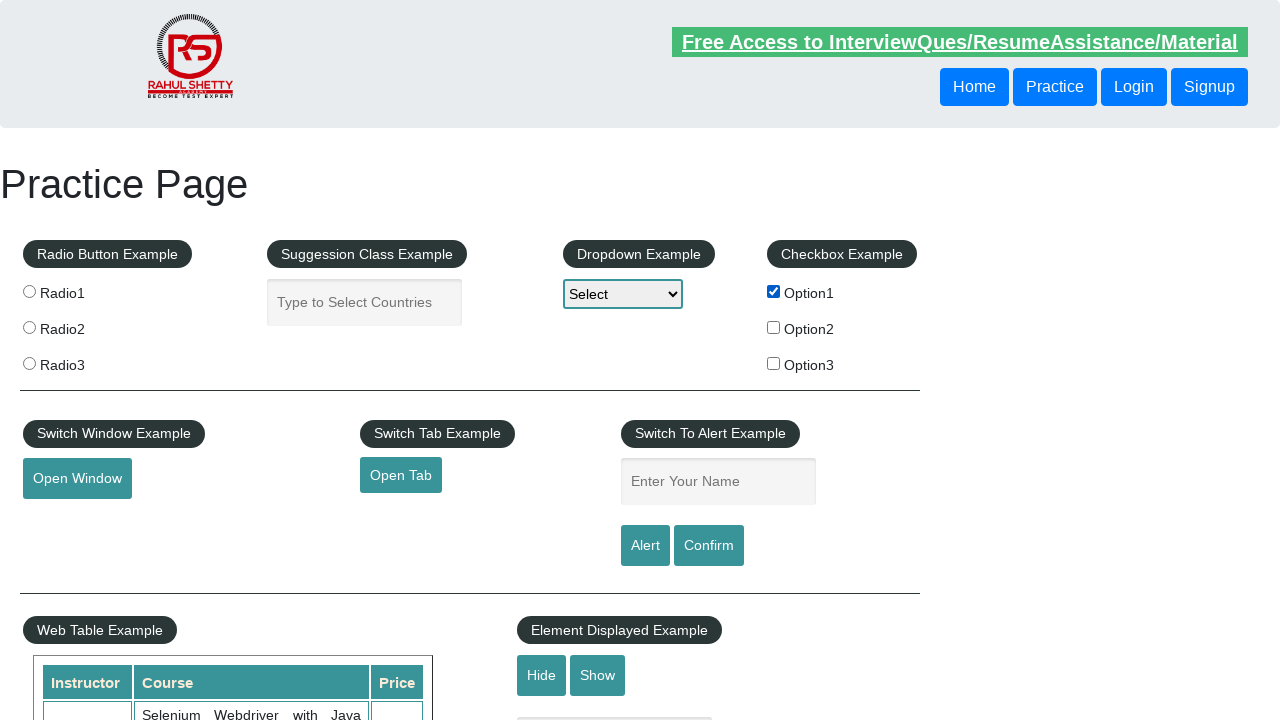

Clicked checkbox again to deselect it at (774, 291) on xpath=//input[@value='option1']
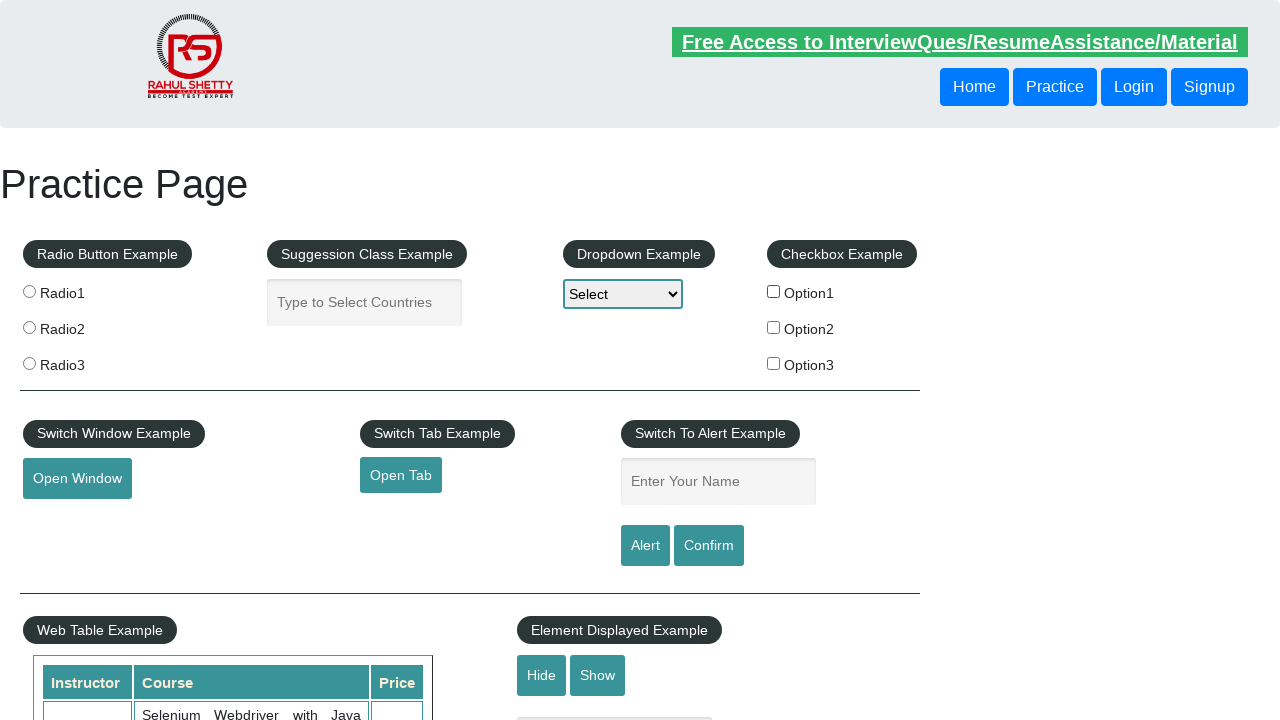

Verified checkbox is unchecked after second click
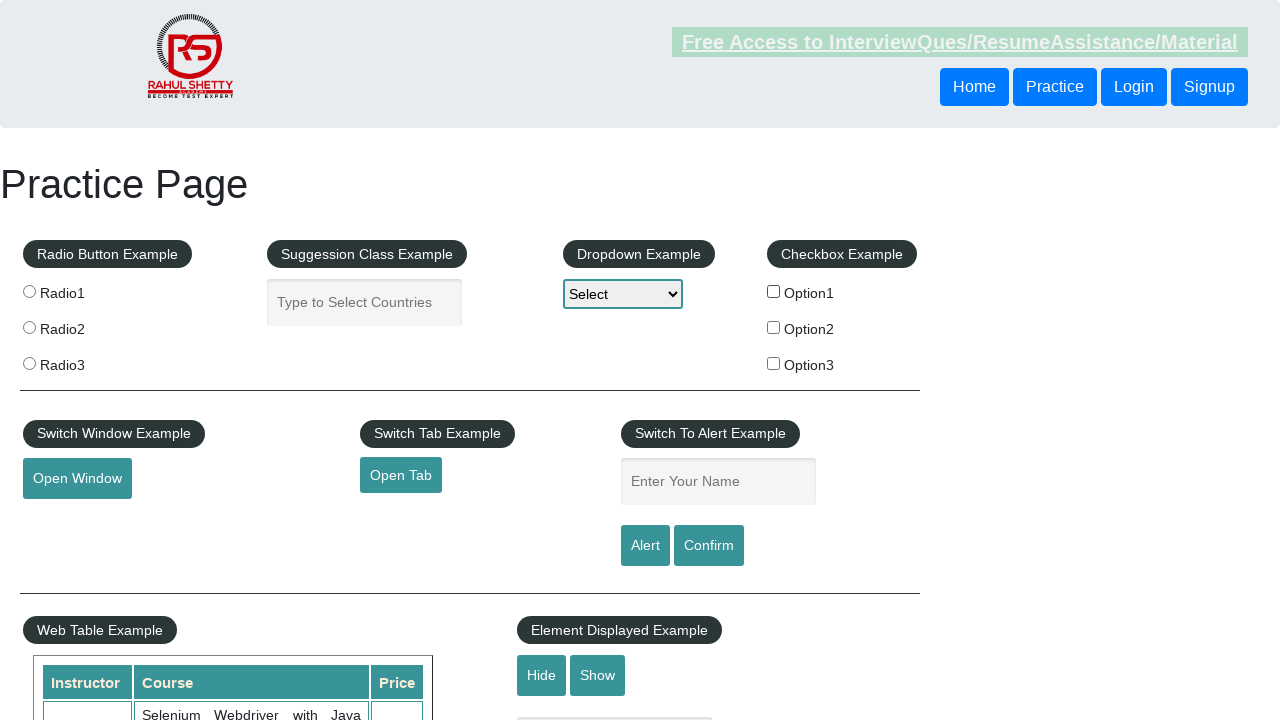

Counted total checkboxes on page: 3
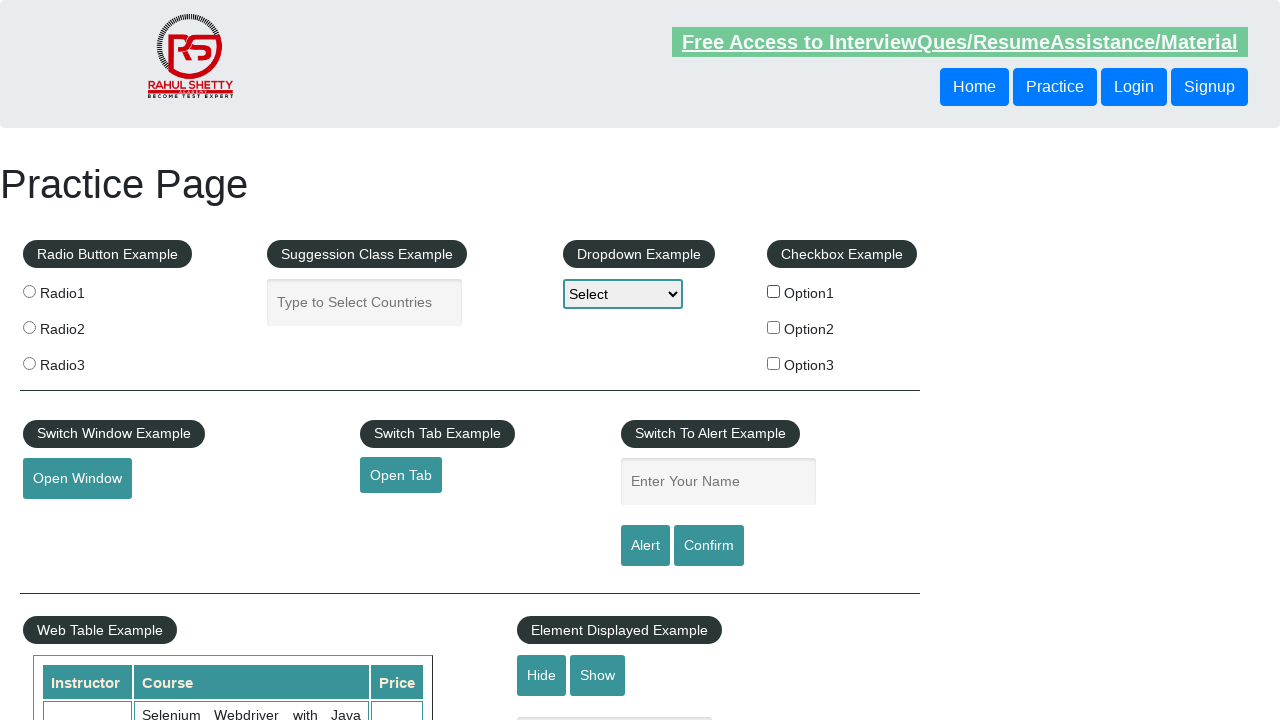

Printed checkbox count: 3
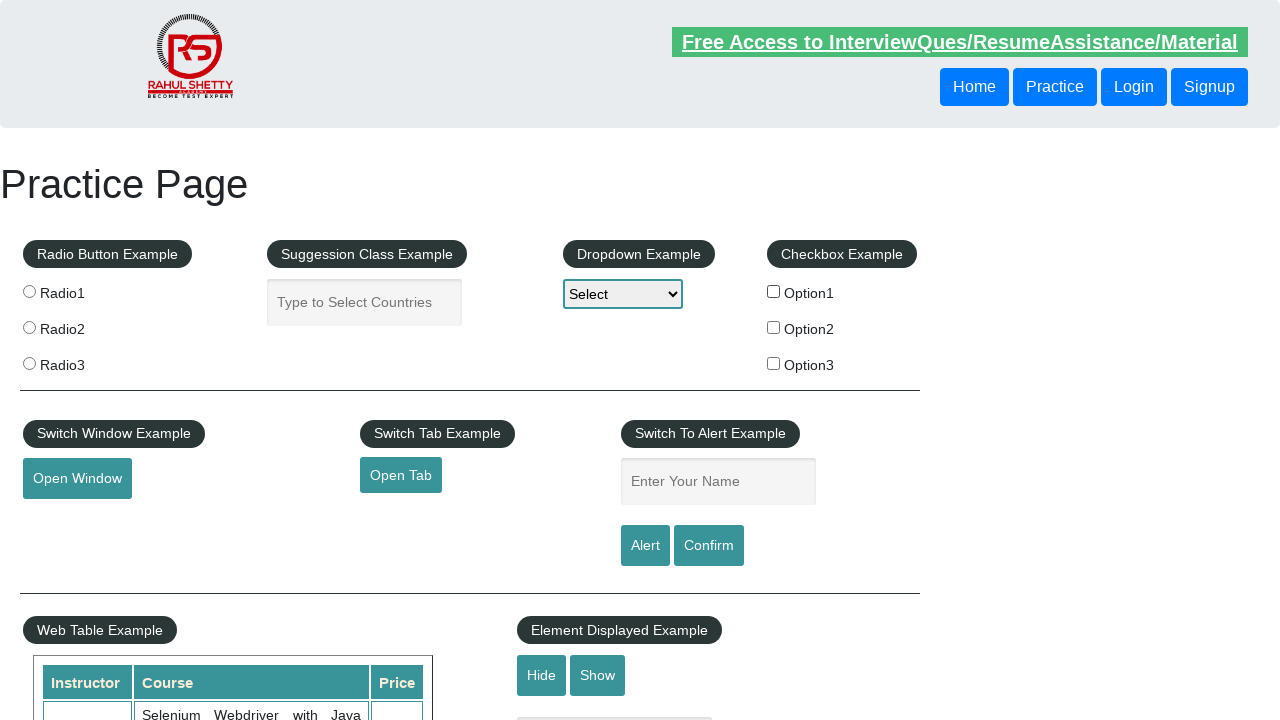

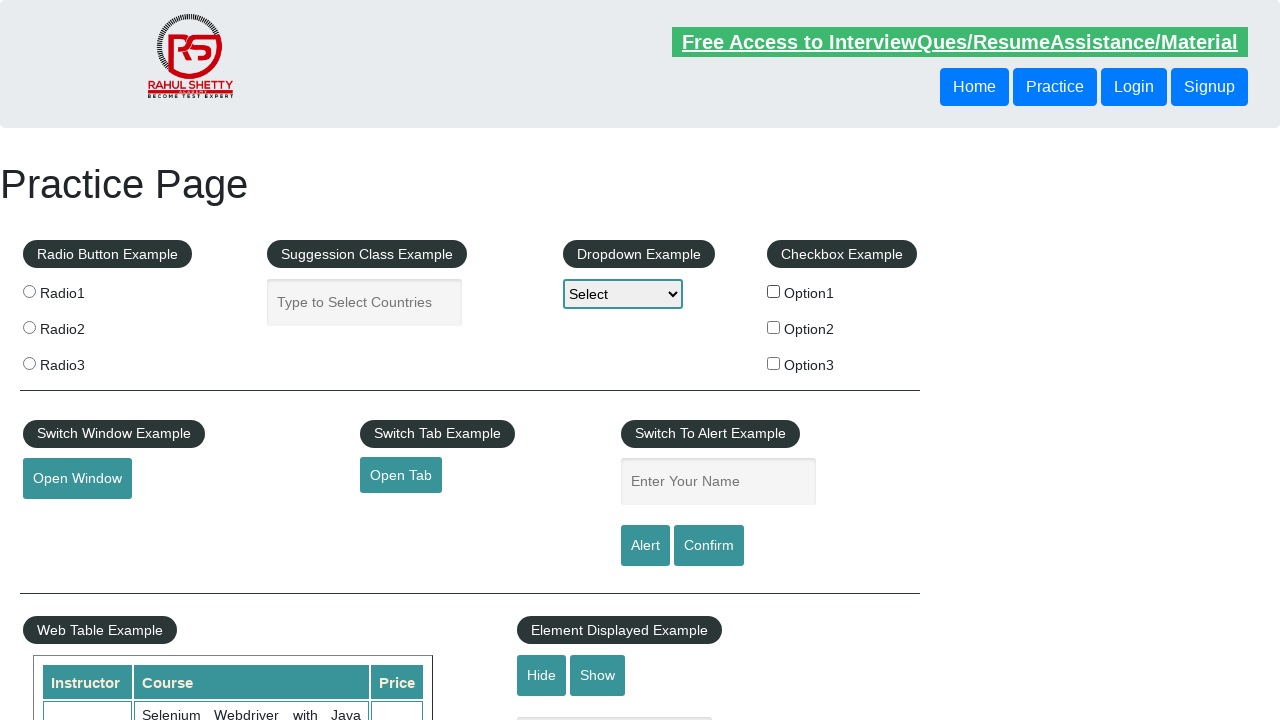